Tests custom checkbox on Ubuntu login page by selecting "I don't have an account" radio and then checking the terms acceptance checkbox

Starting URL: https://login.ubuntu.com/

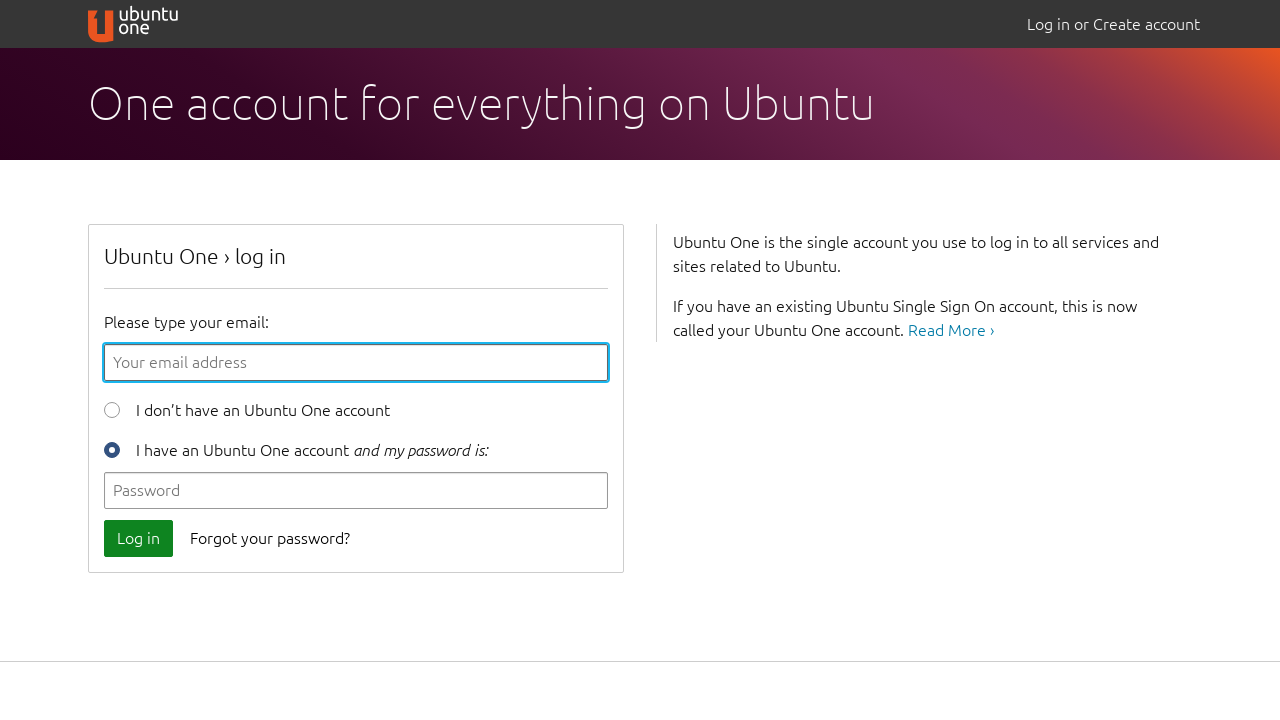

Clicked 'I don't have an account' radio button
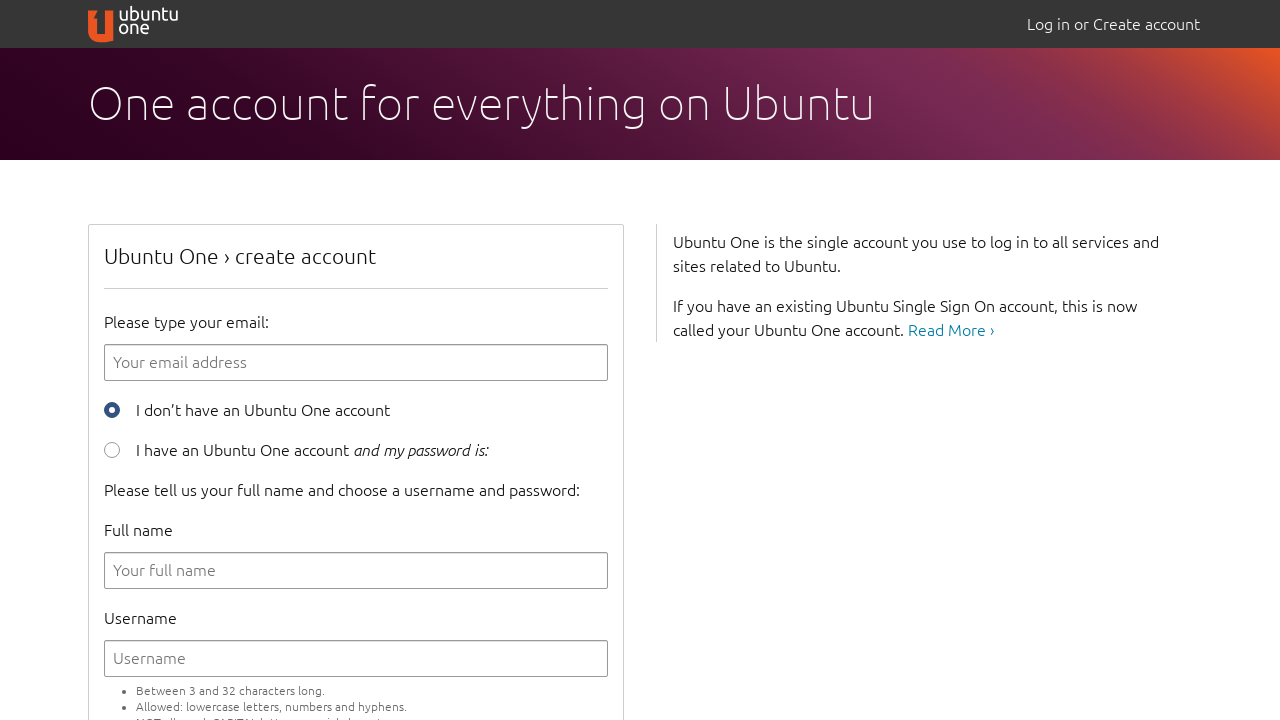

Scrolled to terms acceptance checkbox
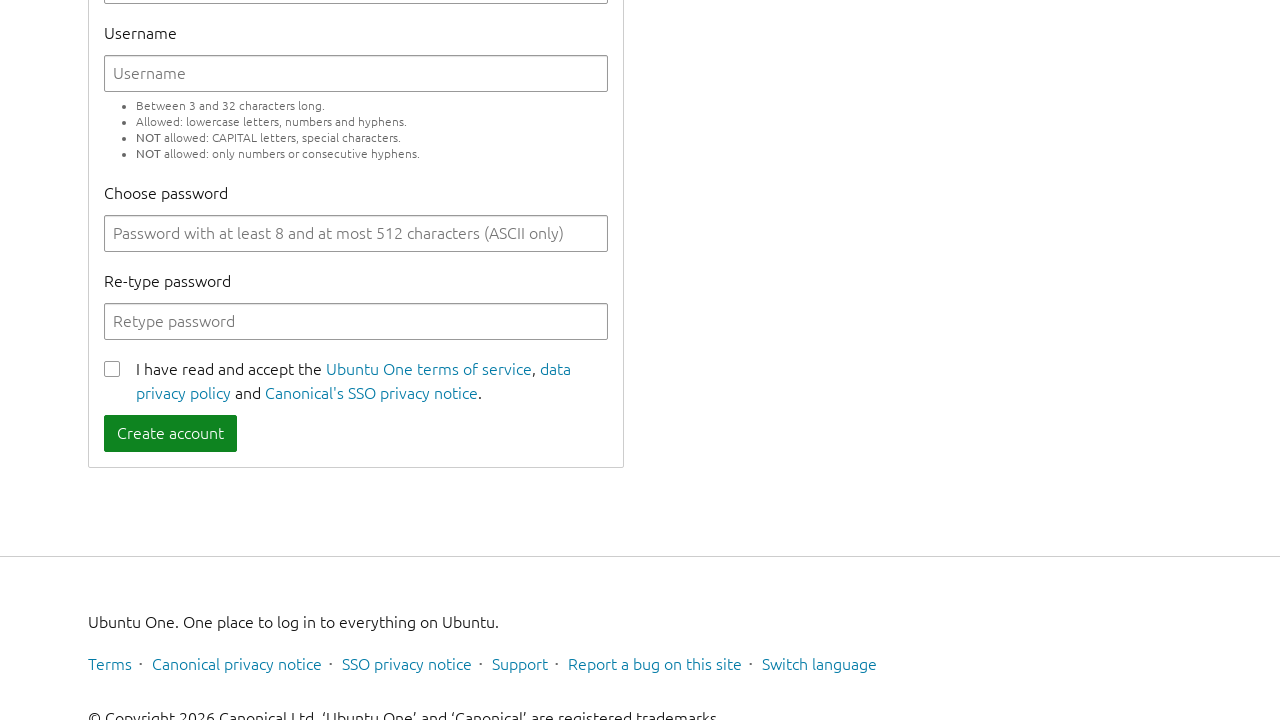

Clicked terms acceptance checkbox
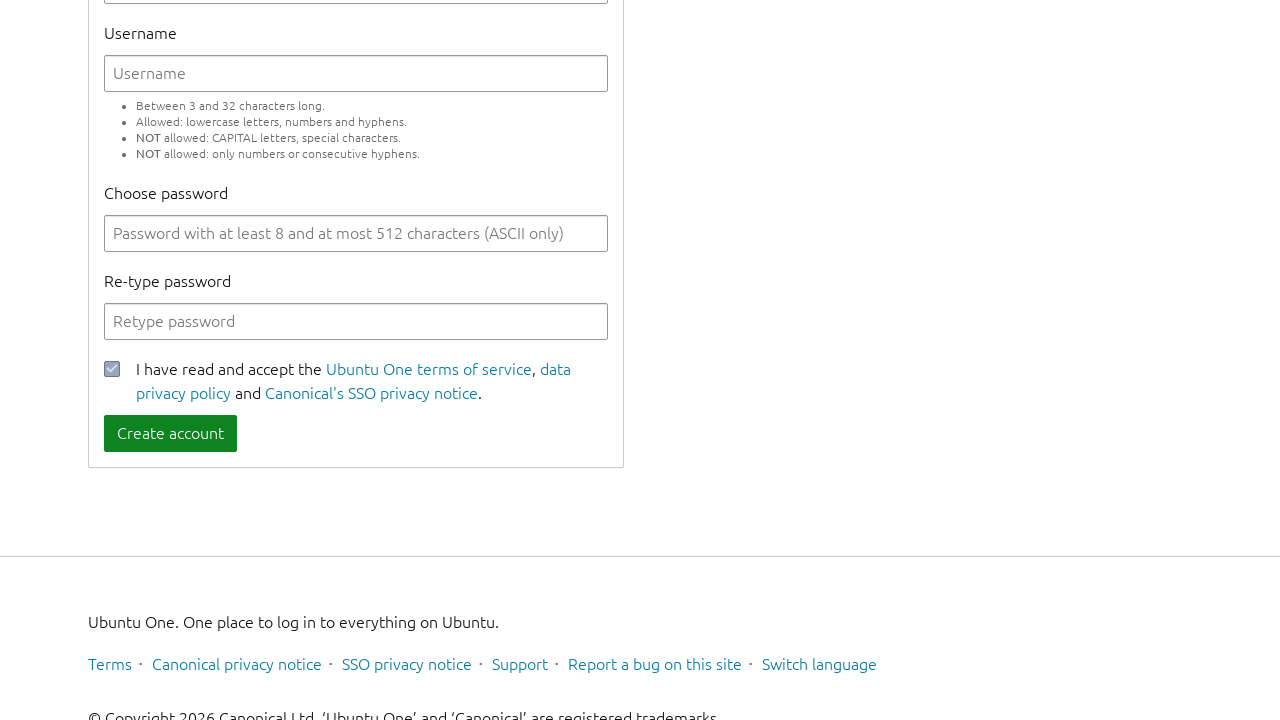

Verified that terms acceptance checkbox is checked
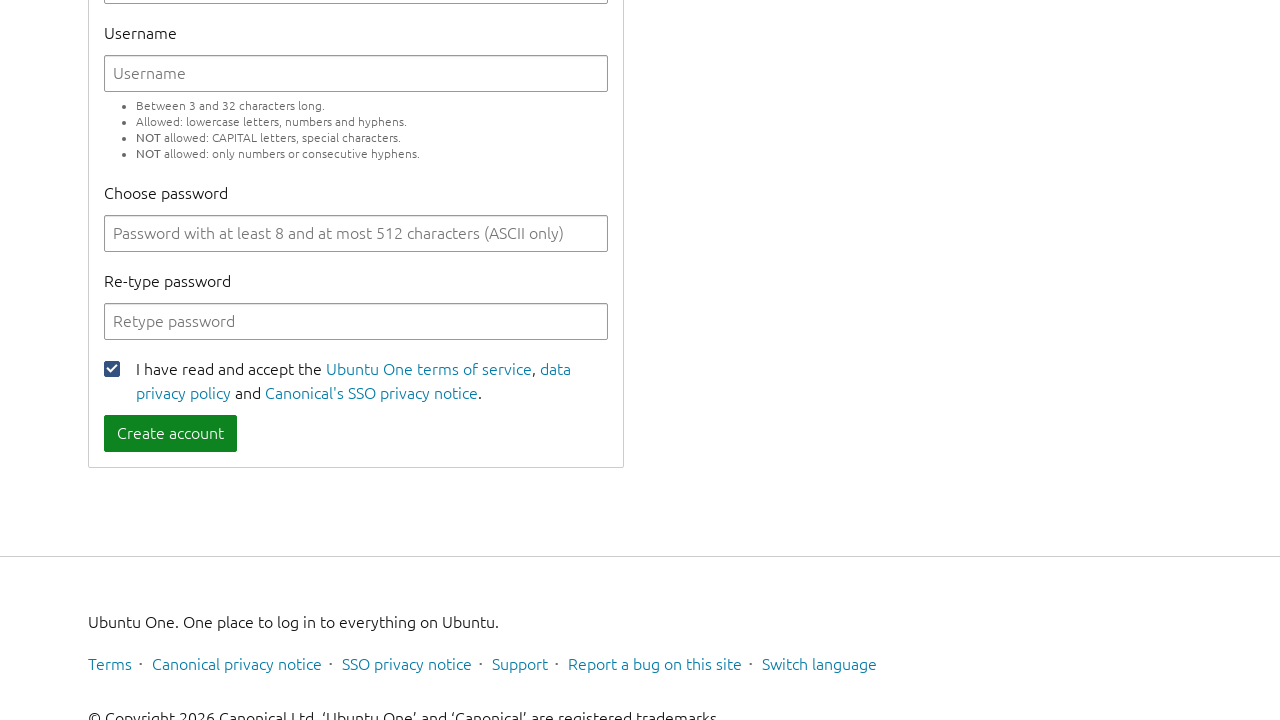

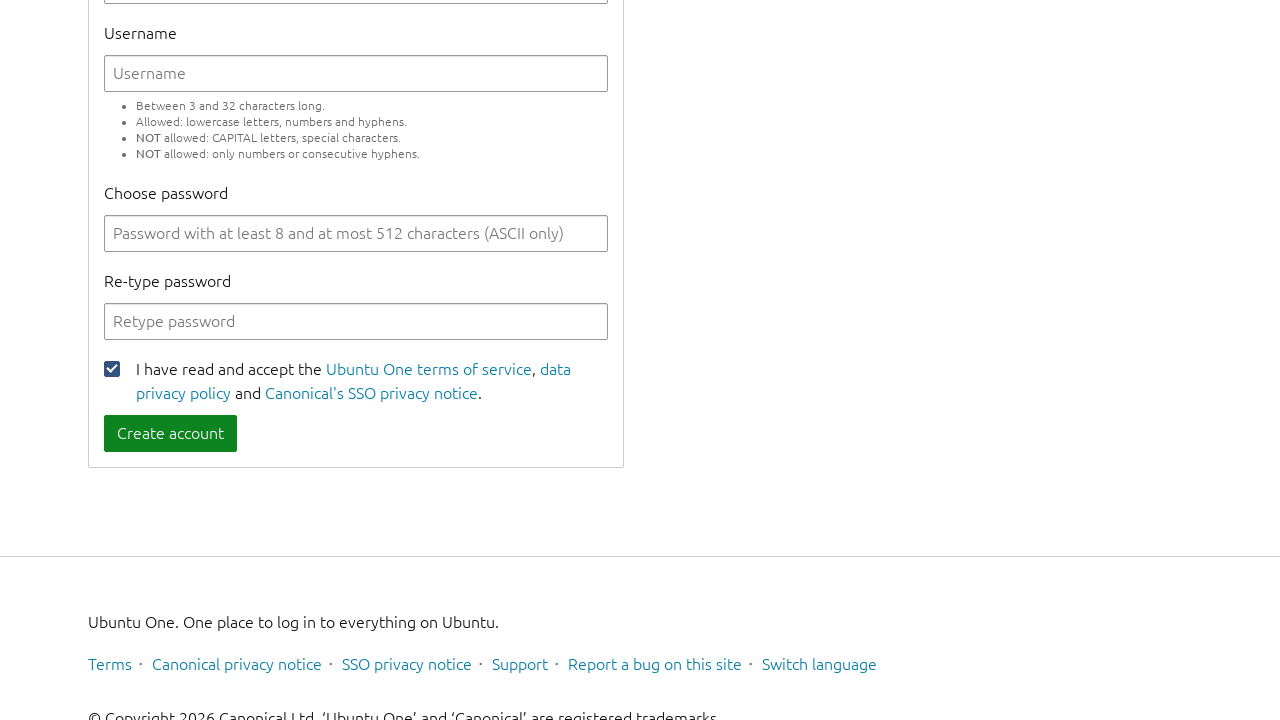